Tests iframe handling by navigating to W3Schools JavaScript tryit editor, switching to the result iframe, and clicking a button within it.

Starting URL: https://www.w3schools.com/js/tryit.asp?filename=tryjs_myfirst

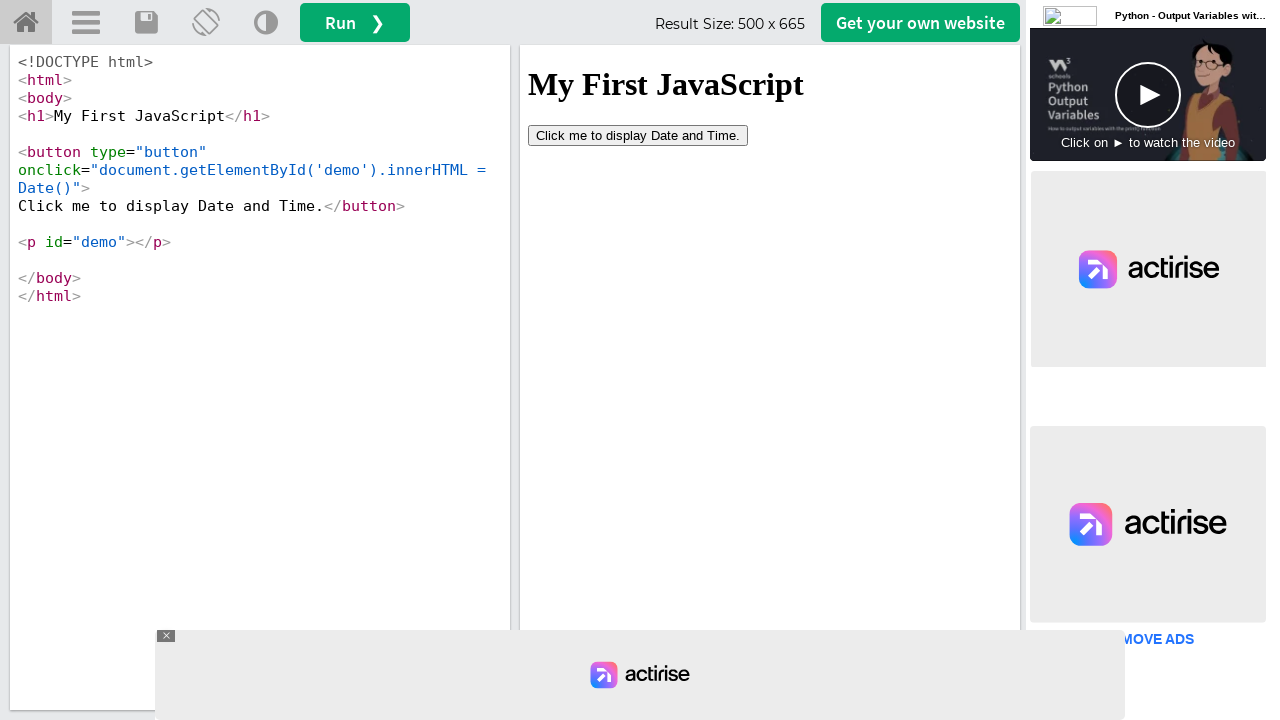

Located the result iframe (#iframeResult)
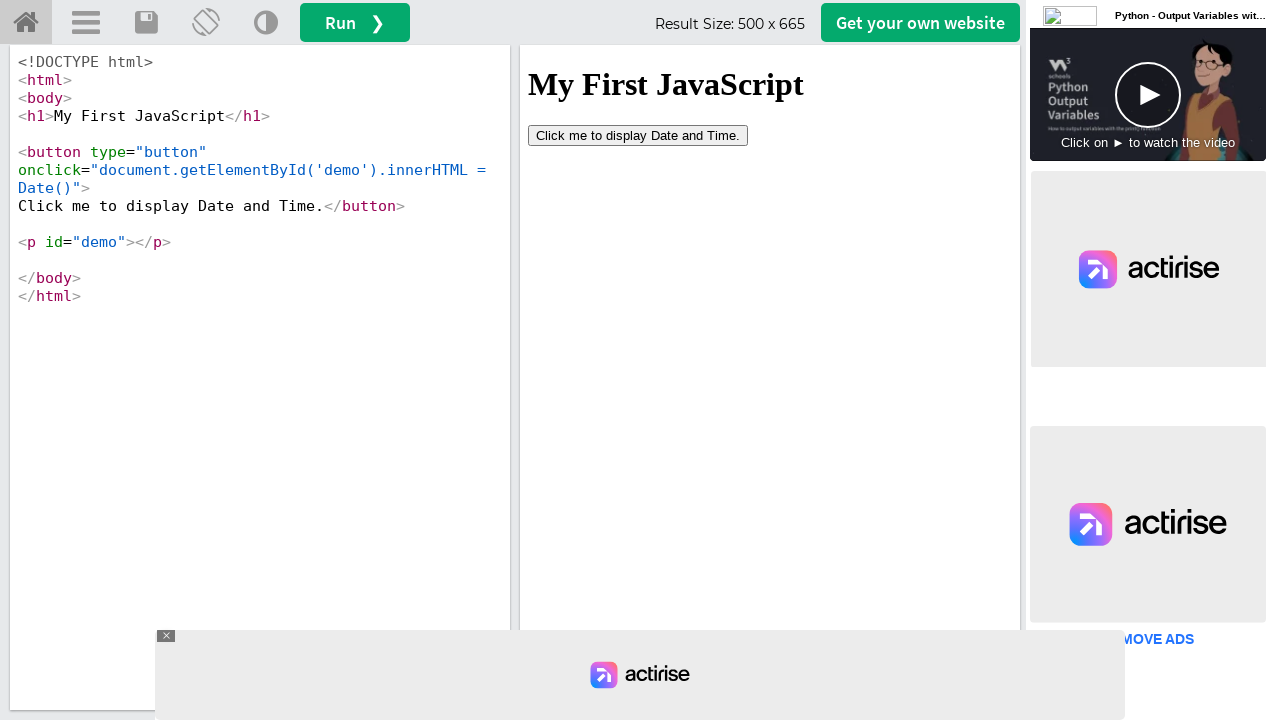

Clicked the button within the iframe at (638, 135) on #iframeResult >> internal:control=enter-frame >> button[type='button']
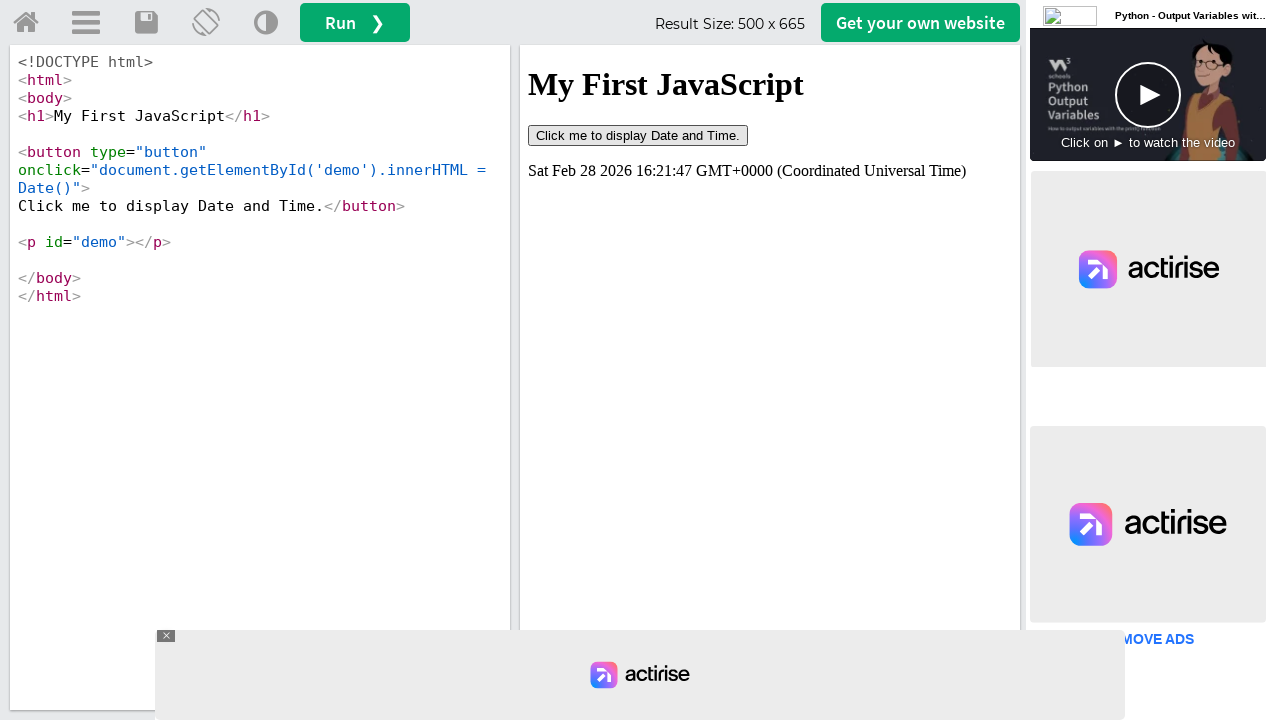

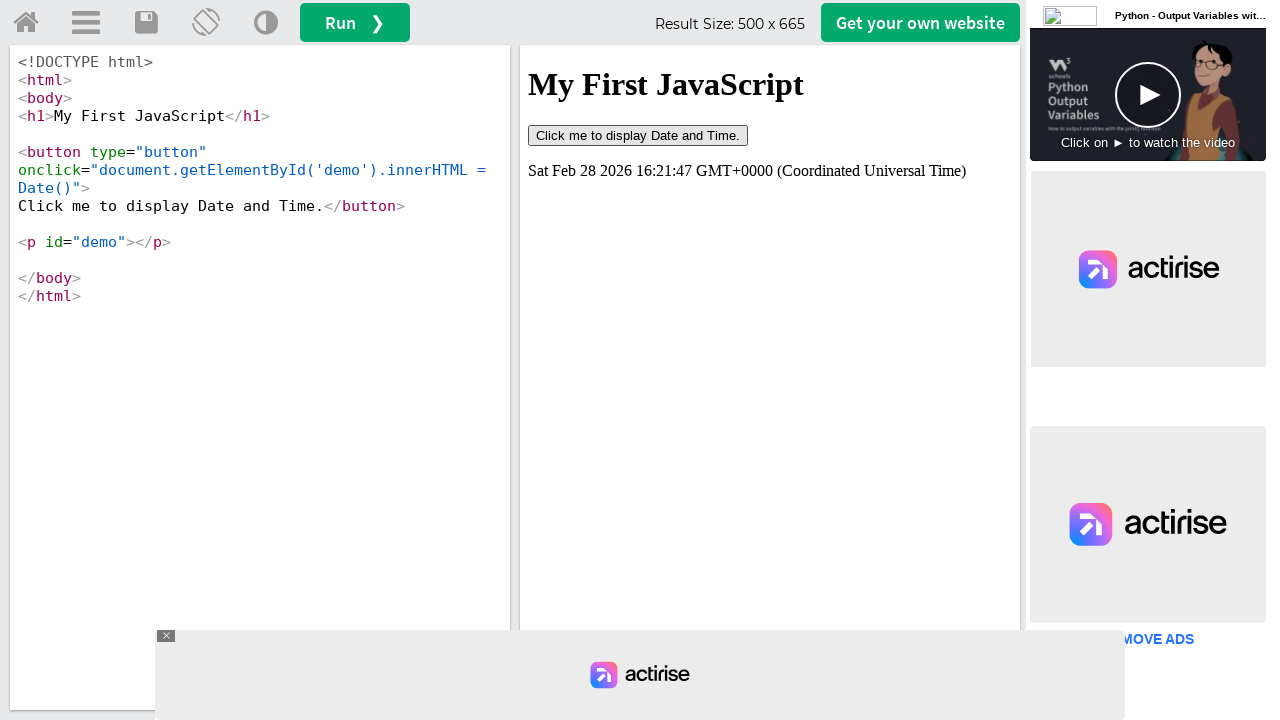